Verifies that the OrangeHRM login page displays the "Login" header text

Starting URL: https://opensource-demo.orangehrmlive.com/

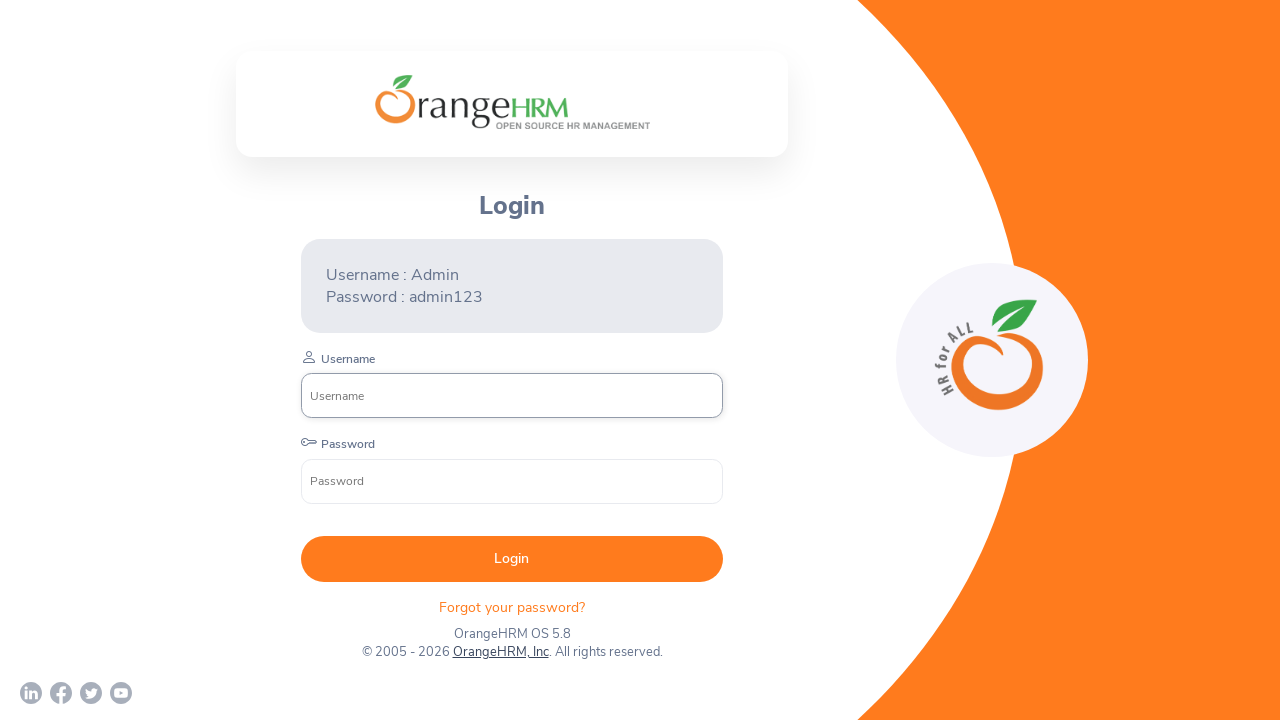

Located Login header element
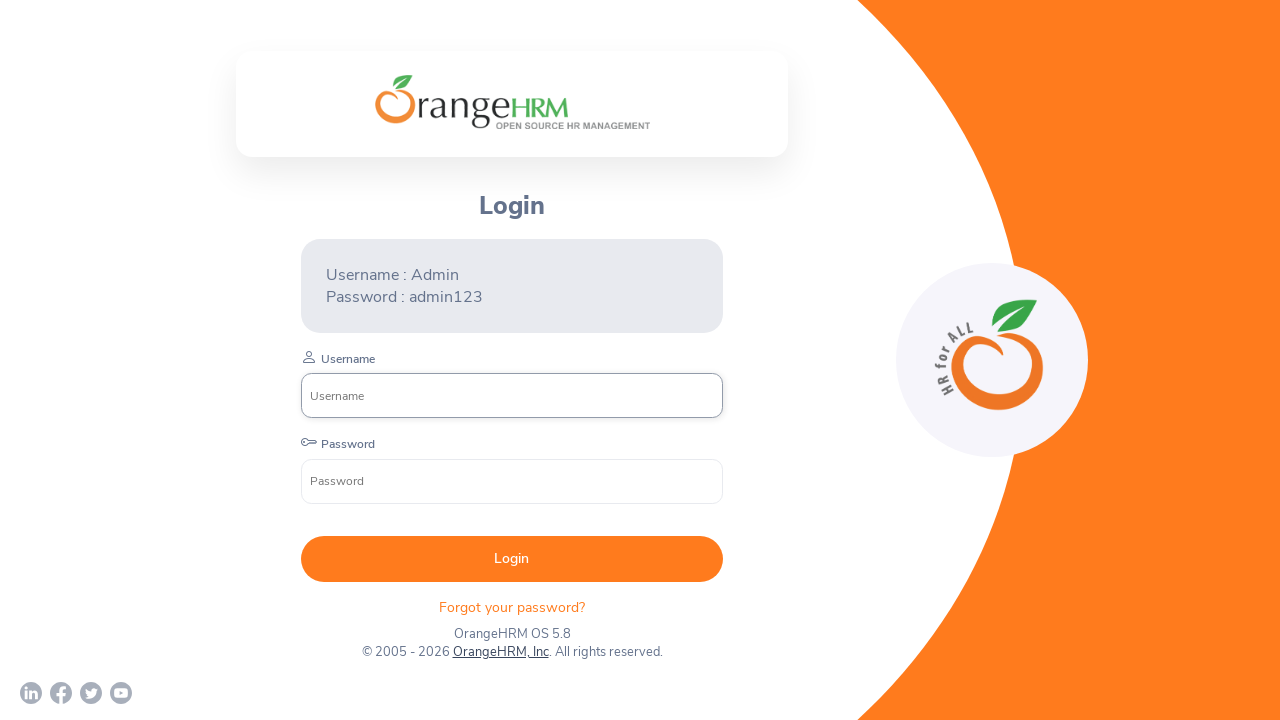

Login header element is visible
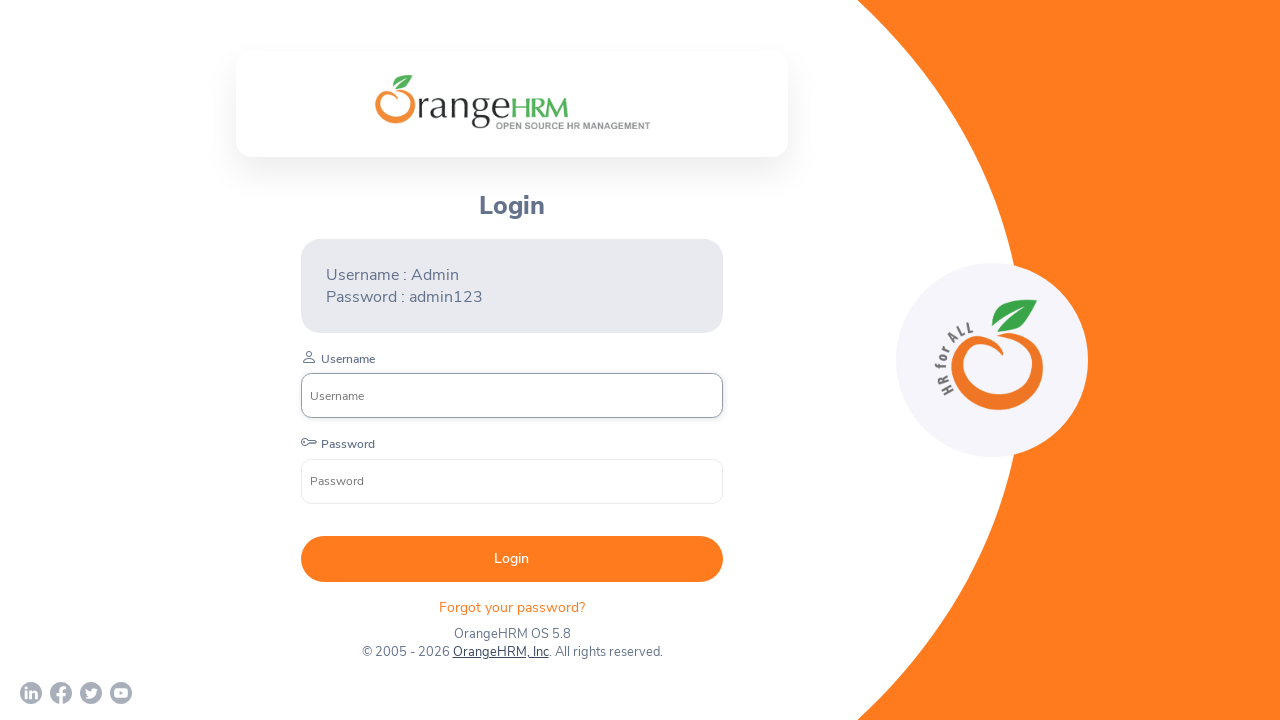

Retrieved text content from Login header
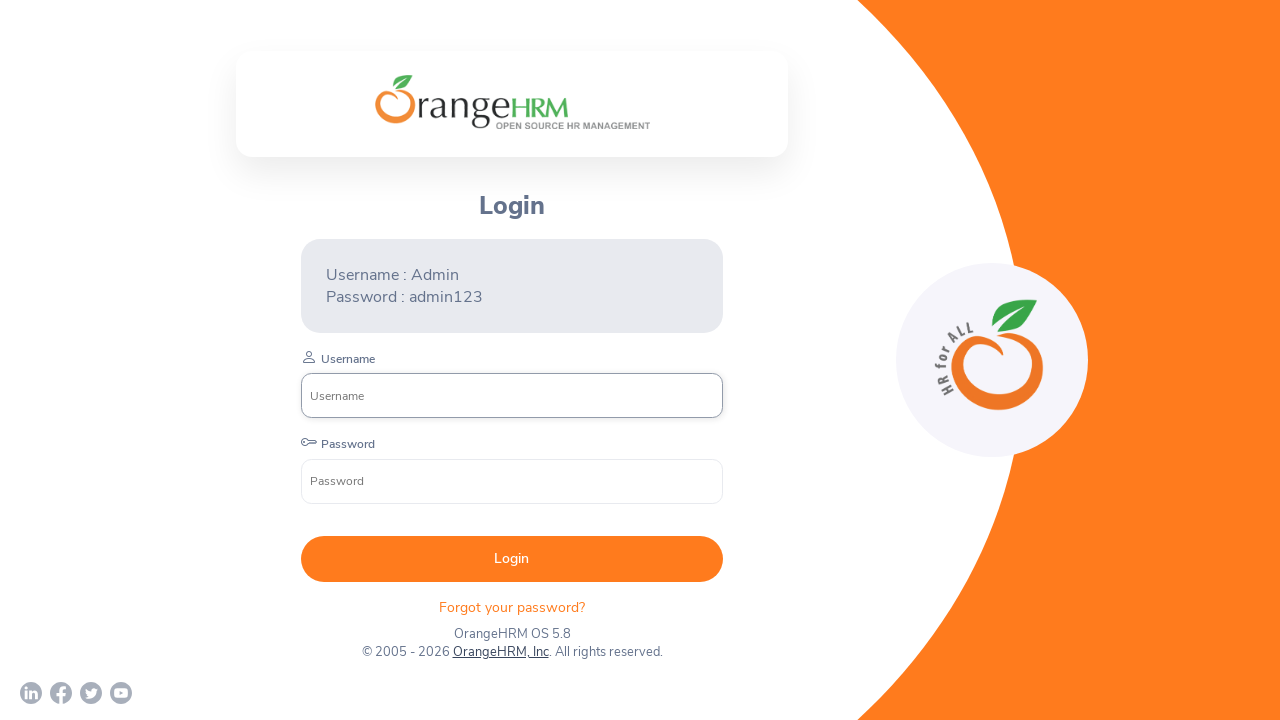

Verified that header text equals 'Login'
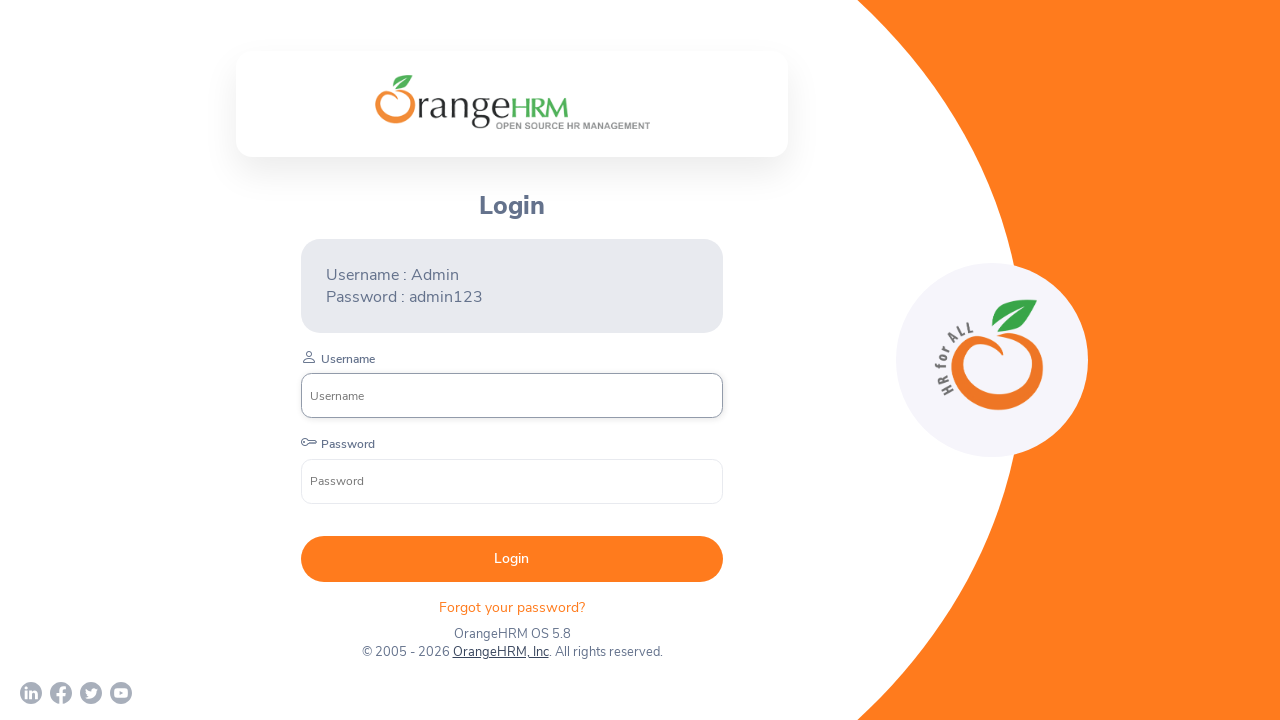

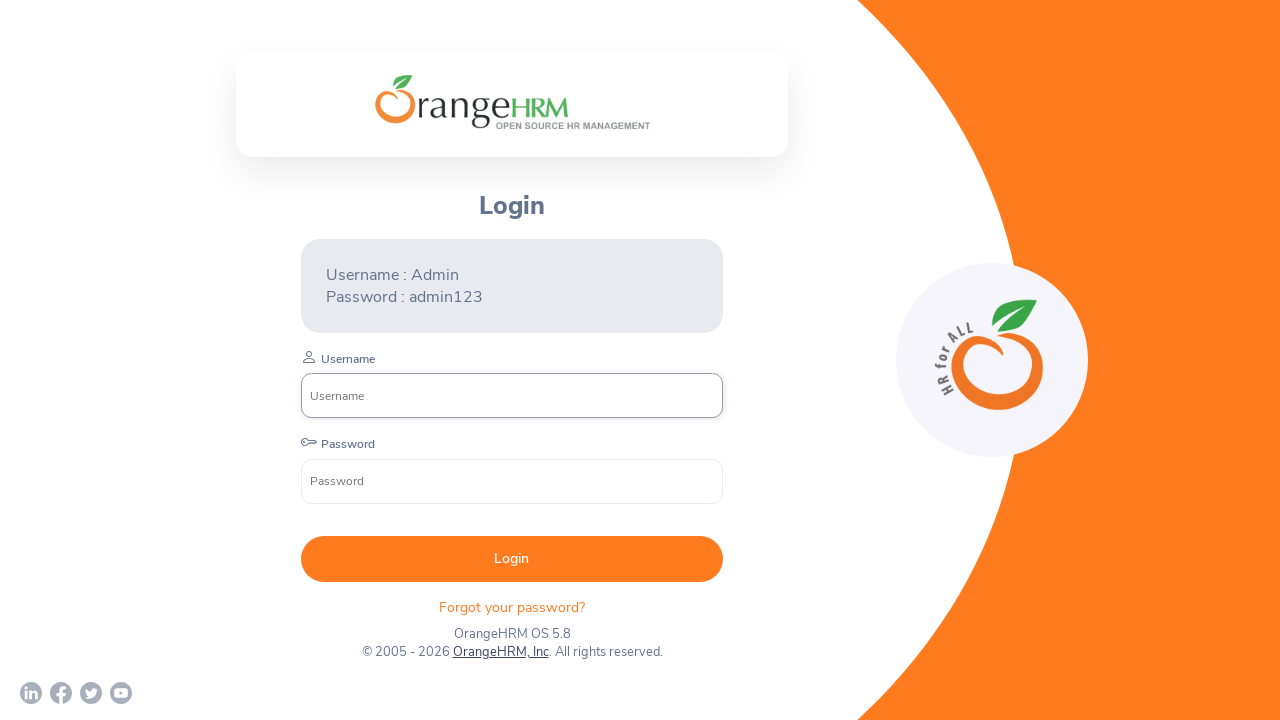